Tests checkbox functionality by navigating to the Checkboxes page and checking an unchecked checkbox

Starting URL: https://practice.cydeo.com

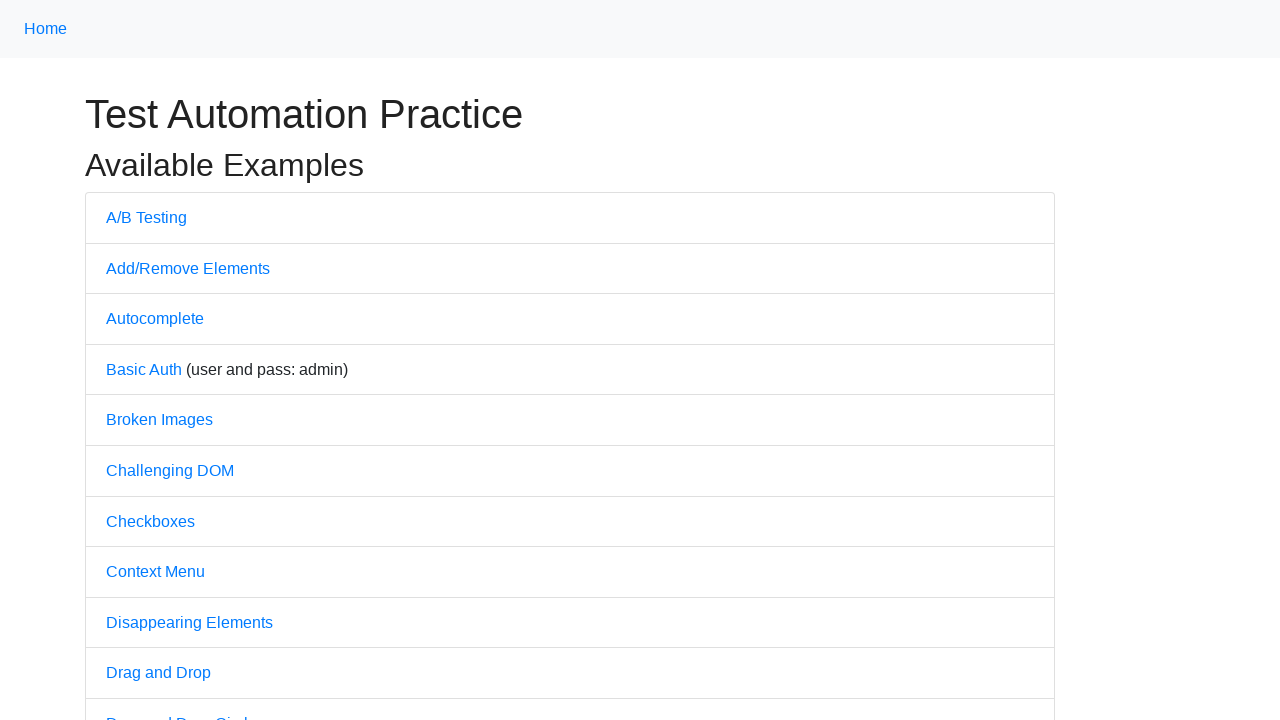

Clicked on Checkboxes link to navigate to the Checkboxes page at (150, 521) on internal:text="Checkboxes"i
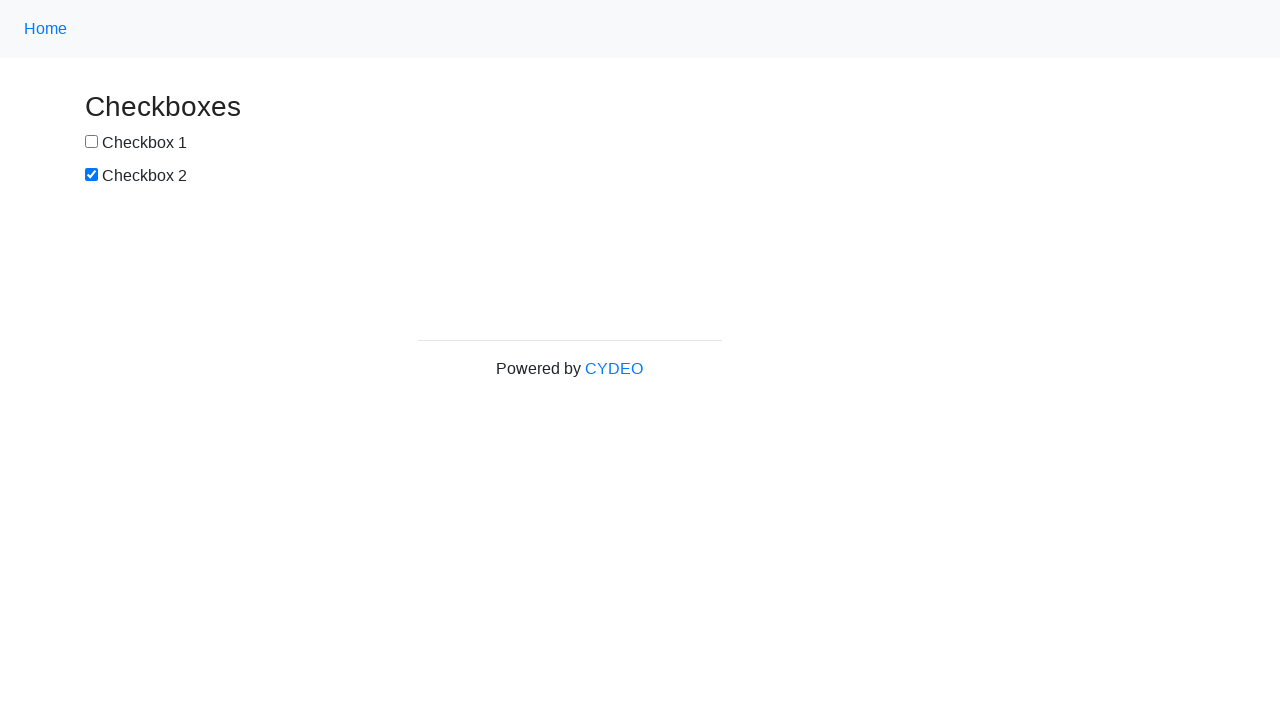

Checked the first checkbox (box1) at (92, 142) on #box1
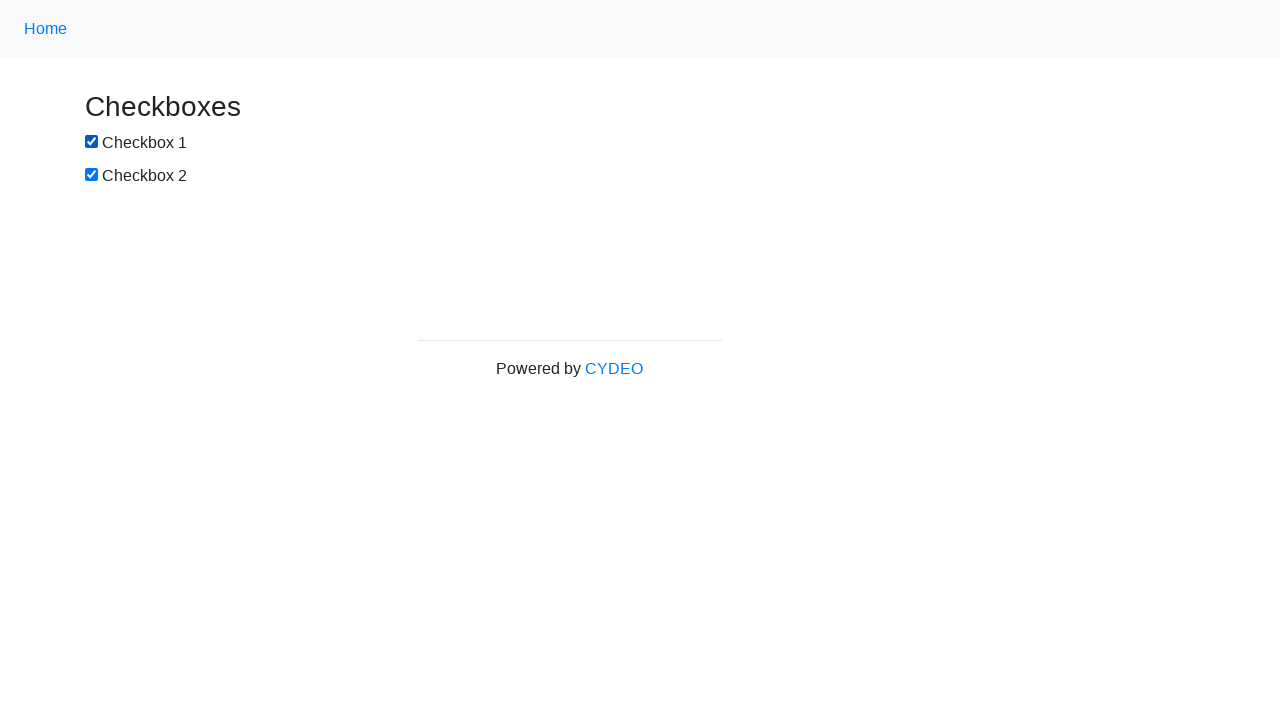

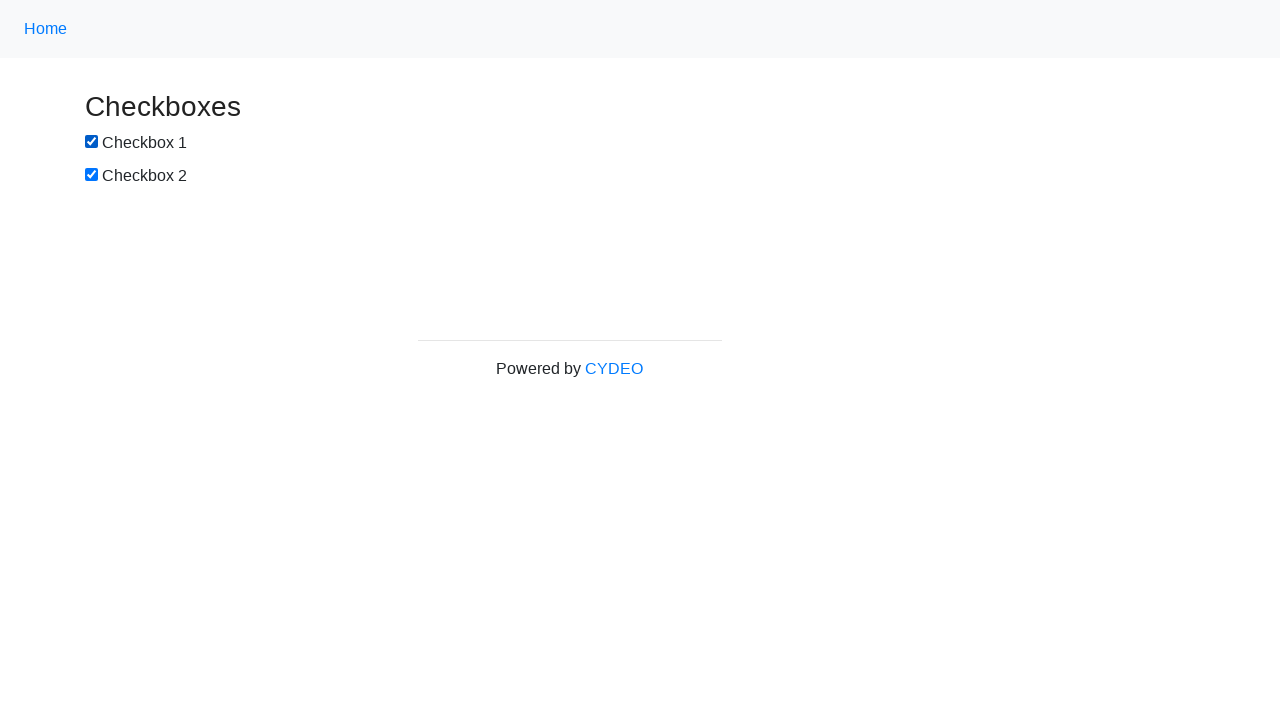